Tests an e-commerce produce shopping page by searching for products containing 'ca', verifying 4 results appear, adding the second item to cart, and also adding 'Cashews' to cart by iterating through products

Starting URL: https://rahulshettyacademy.com/seleniumPractise/#/

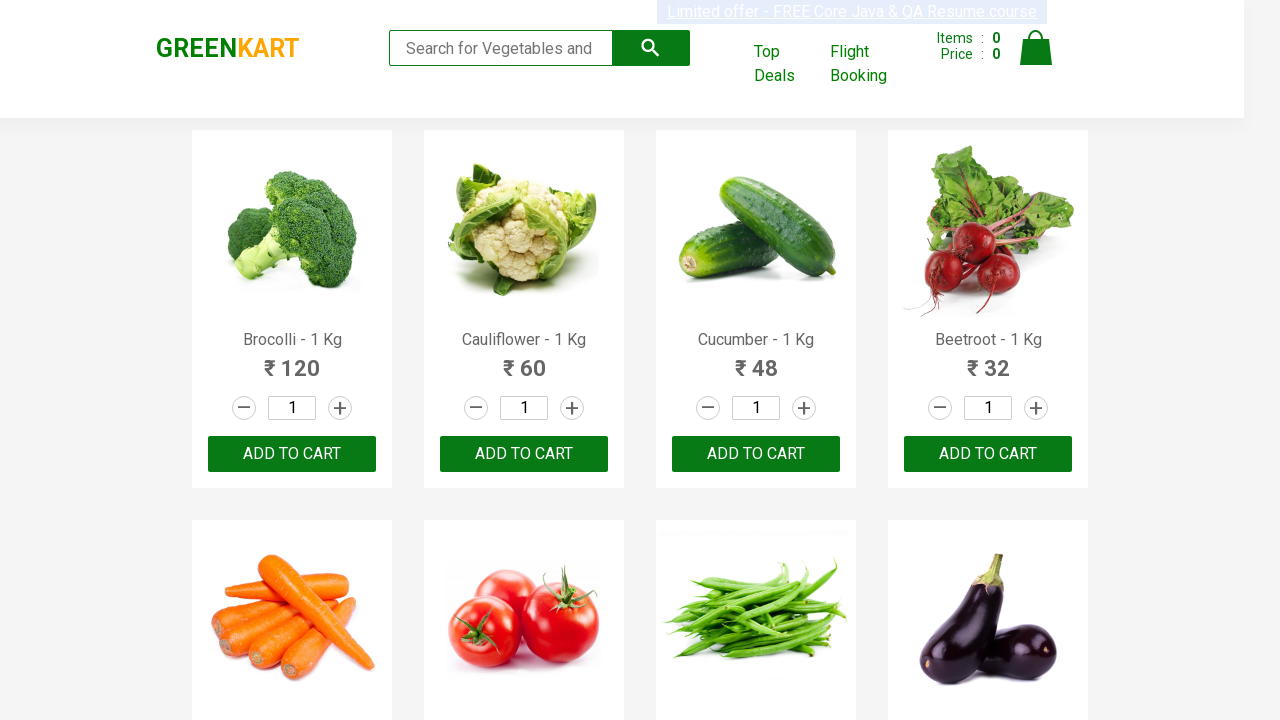

Typed 'ca' in the search box on input.search-keyword
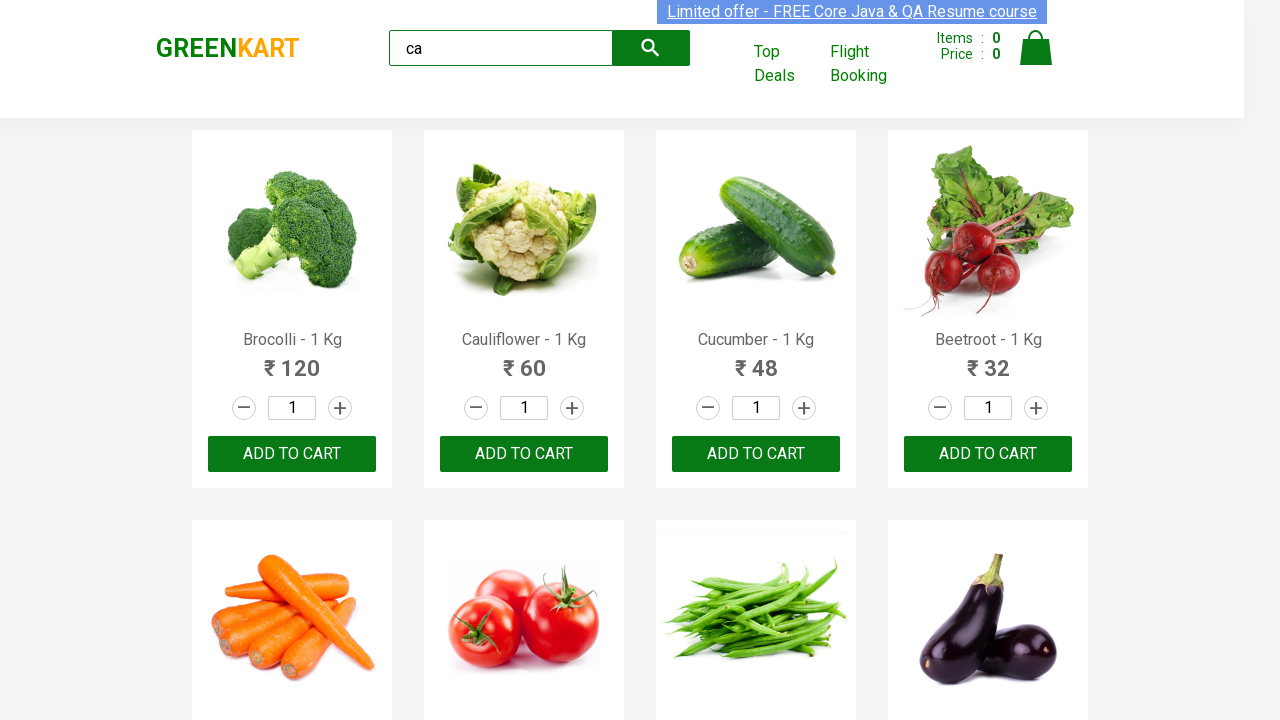

Waited 2 seconds for search results to filter
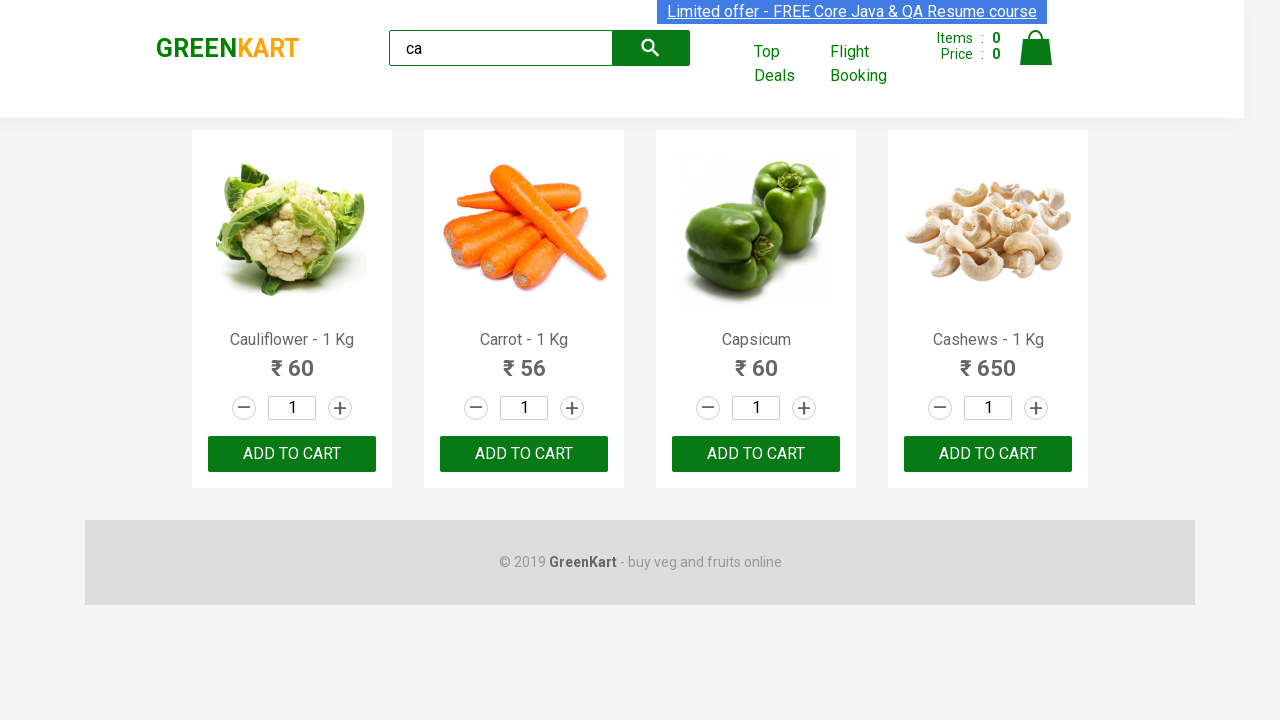

Waited for visible products to load
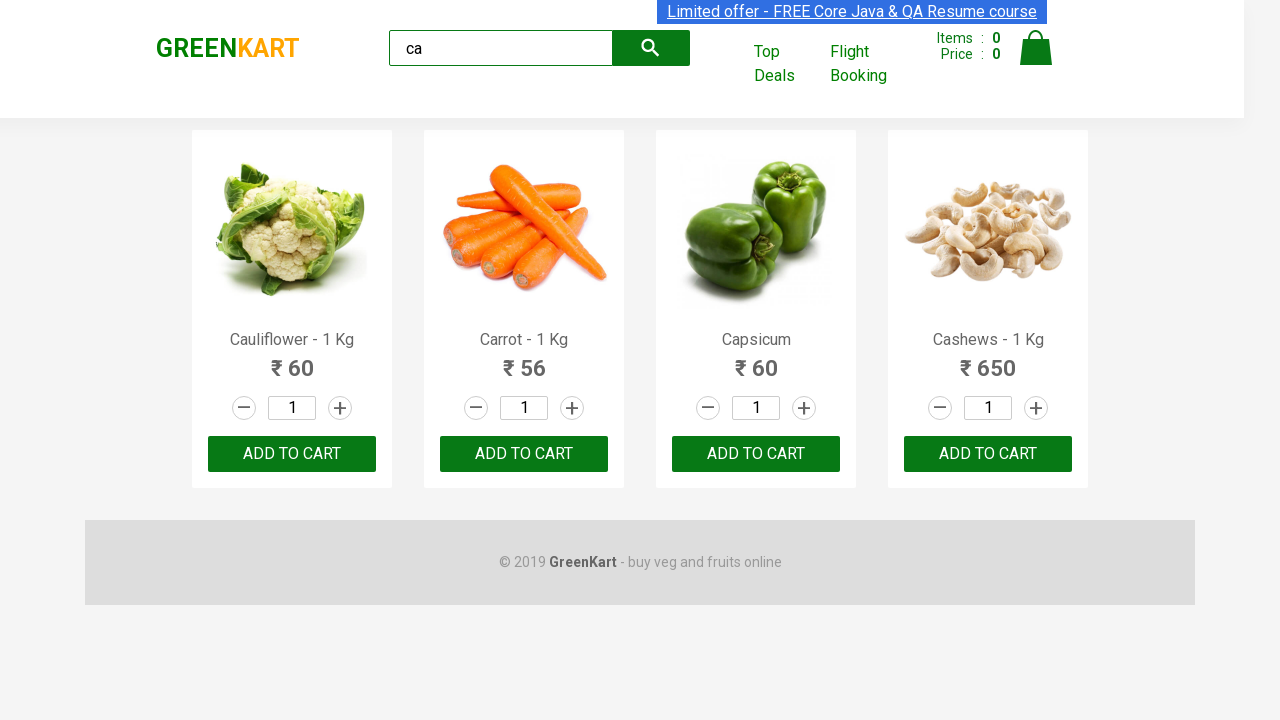

Verified 4 products appear in search results for 'ca'
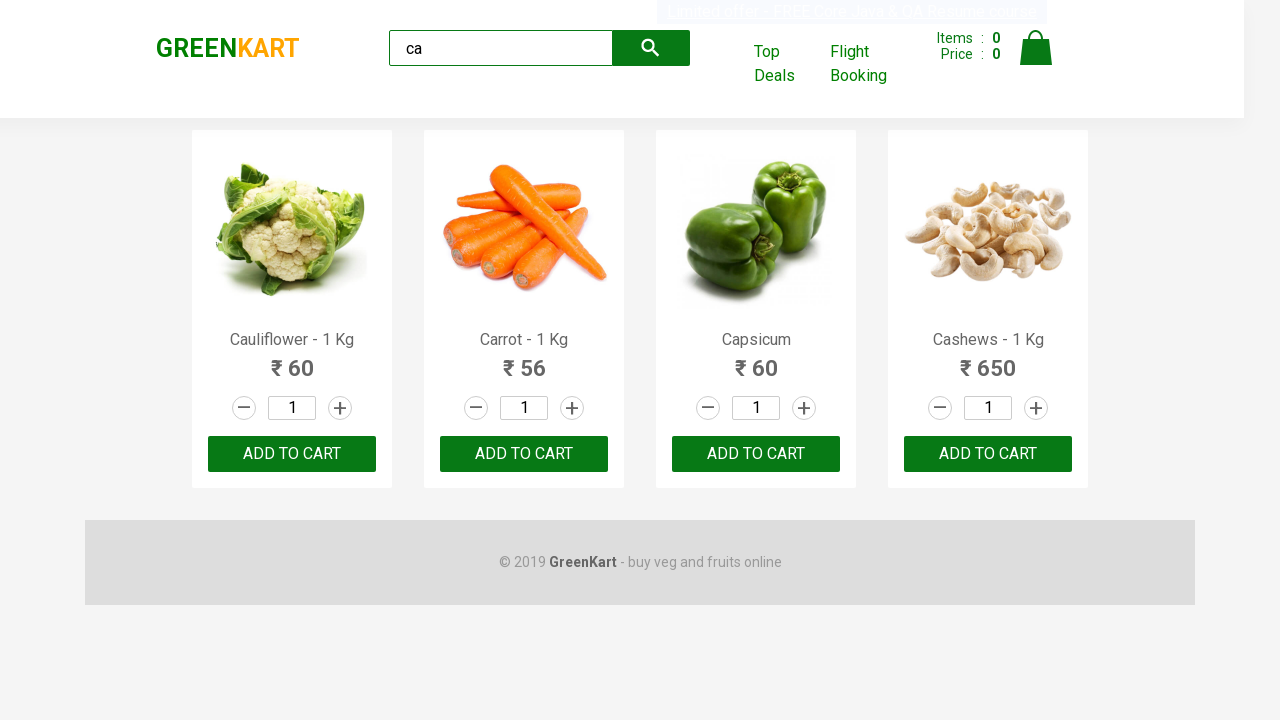

Clicked ADD TO CART on the second product at (524, 454) on .products .product >> nth=1 >> text=ADD TO CART
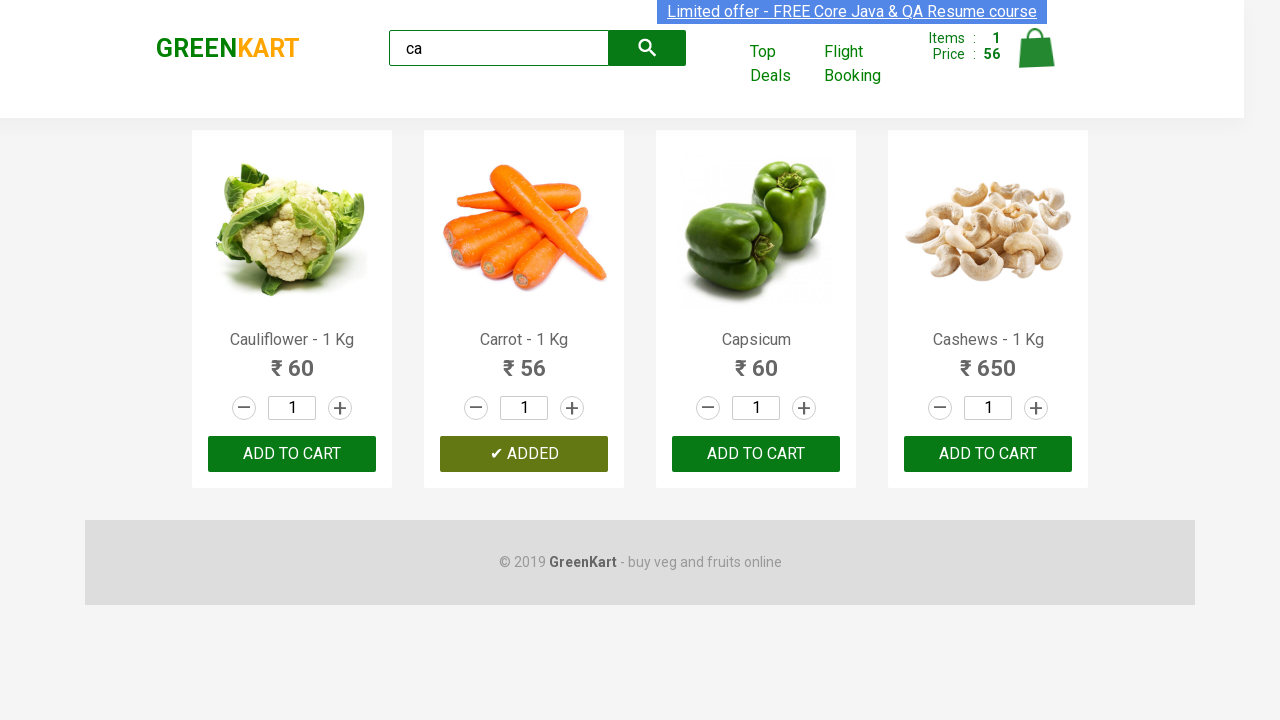

Found and clicked ADD TO CART for Cashews (product 4) at (988, 454) on .products .product >> nth=3 >> .product-action > button
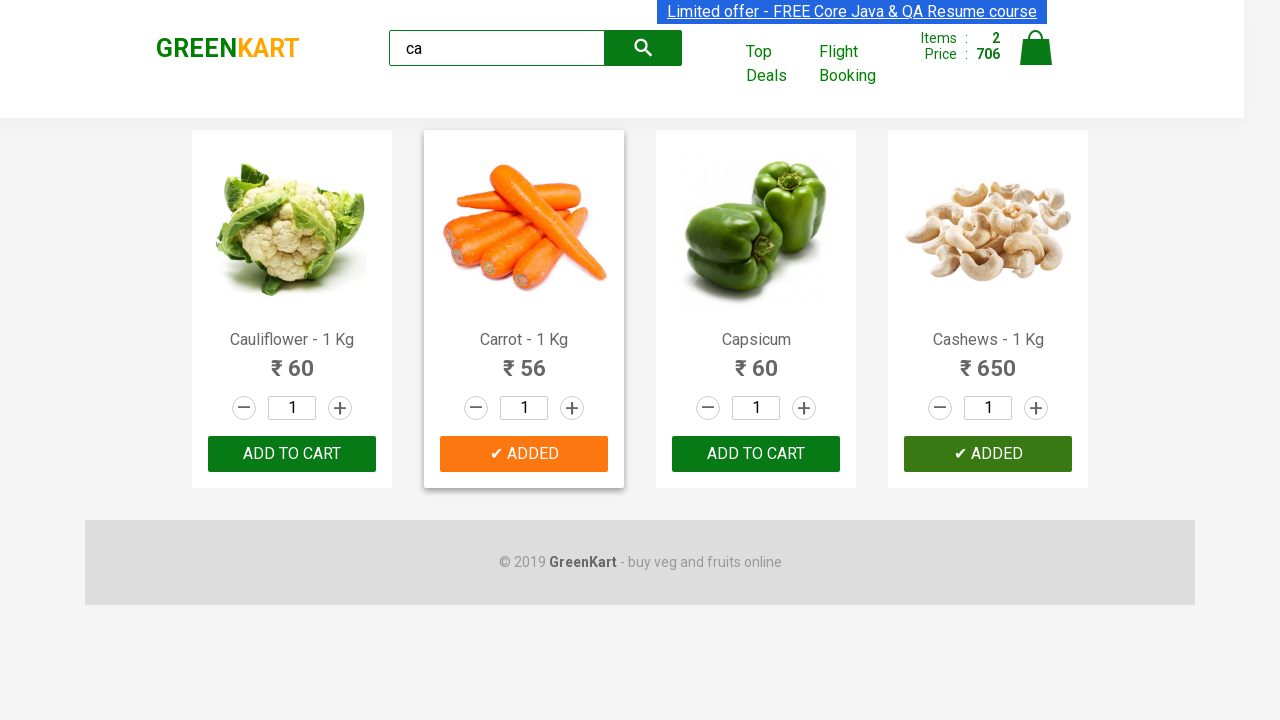

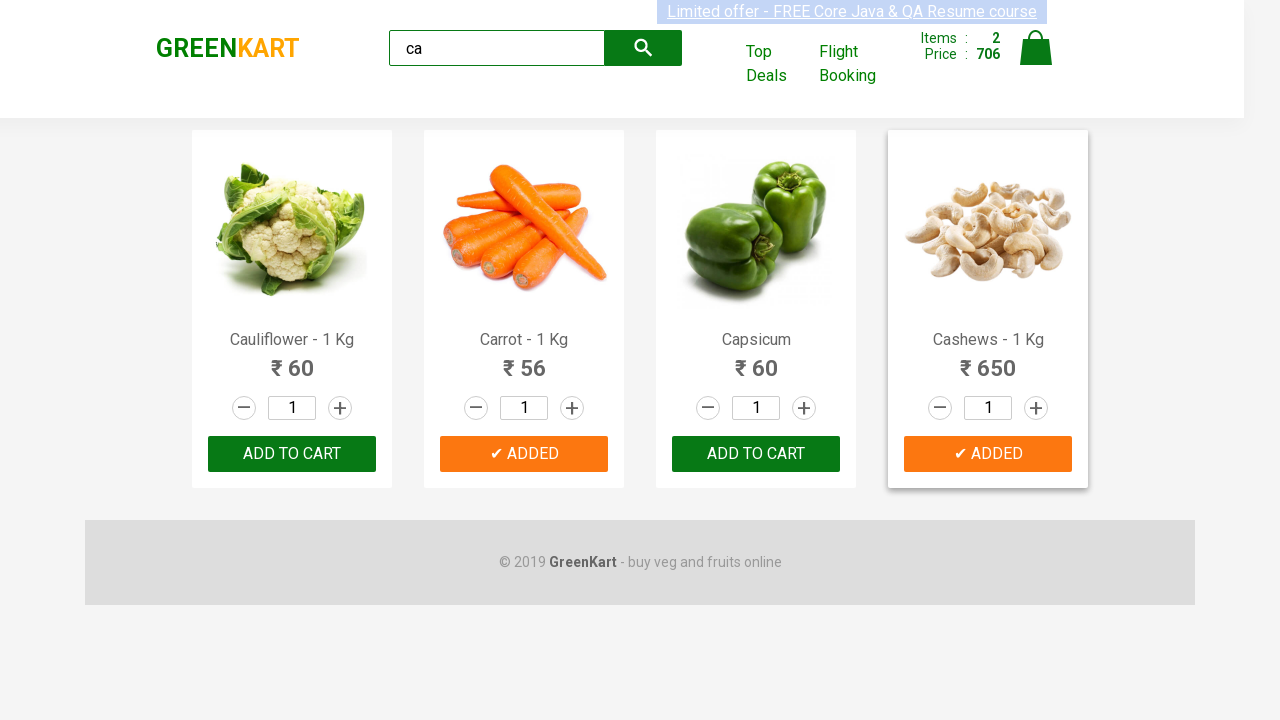